Tests different button types by clicking on various button elements

Starting URL: https://jqueryui.com/

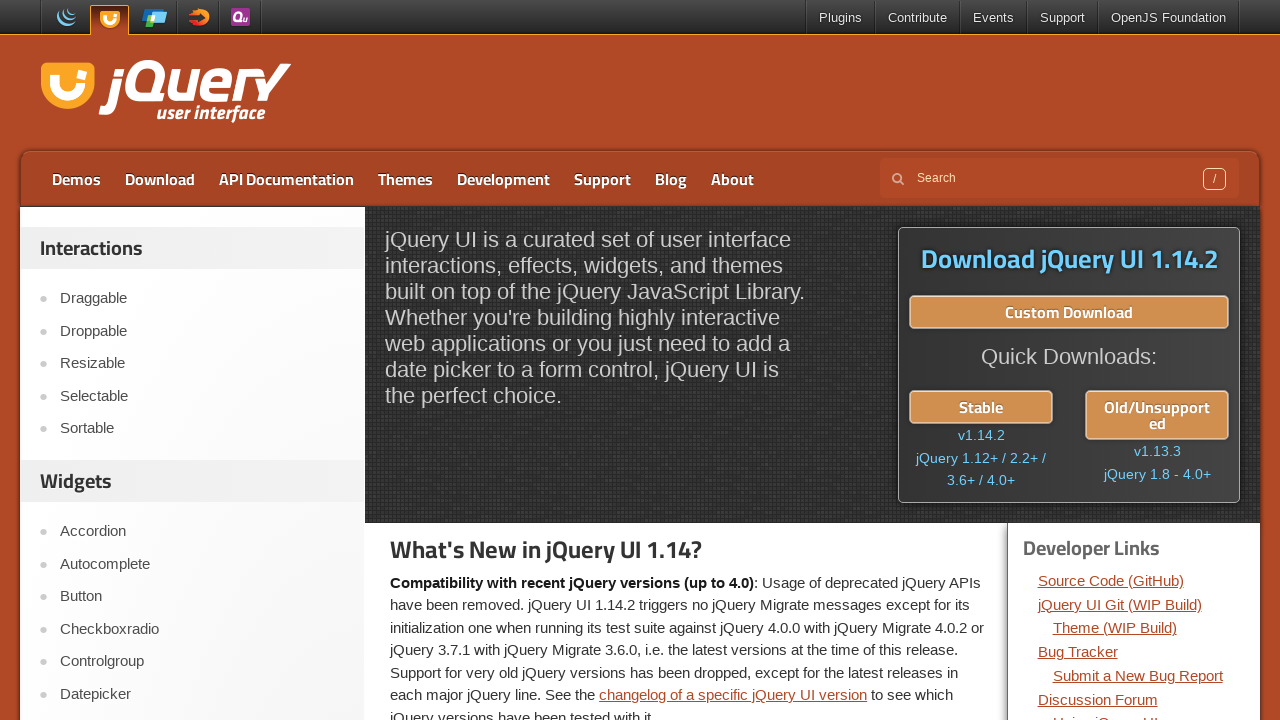

Clicked on Button link in jQuery UI navigation at (202, 597) on text=Button
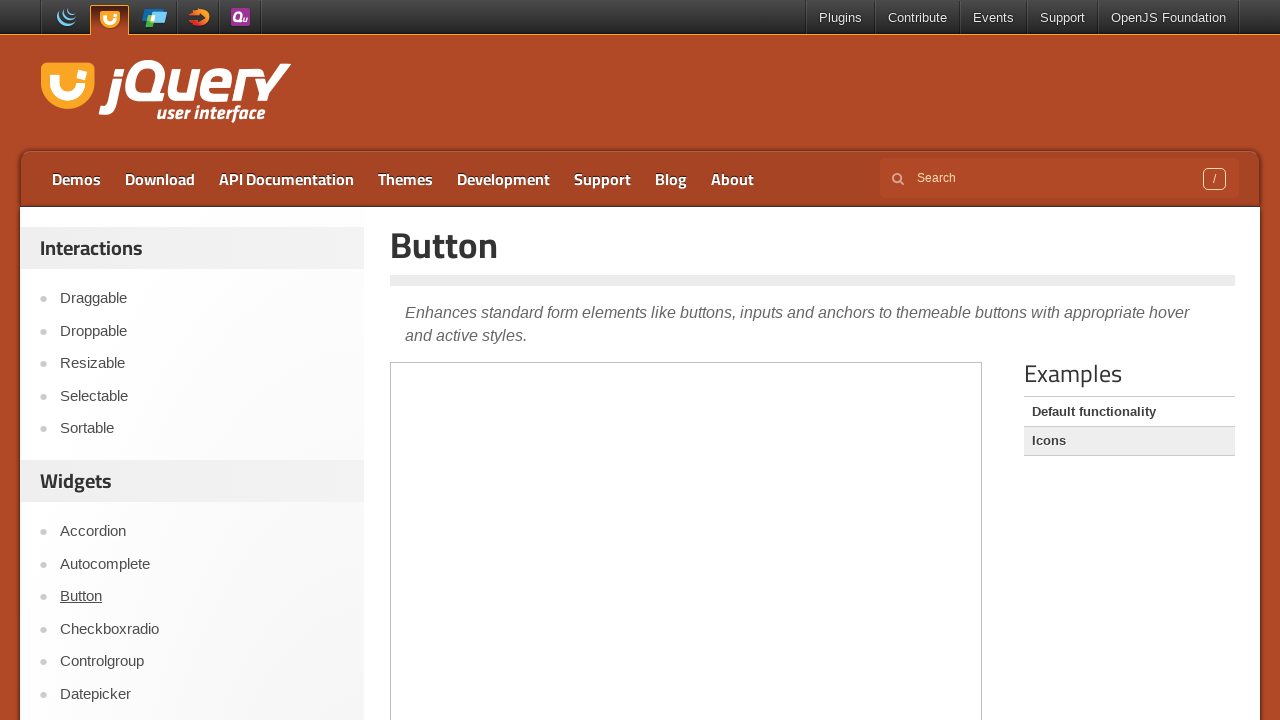

Clicked button element in iframe at (477, 461) on iframe >> nth=0 >> internal:control=enter-frame >> xpath=/html/body/div/button
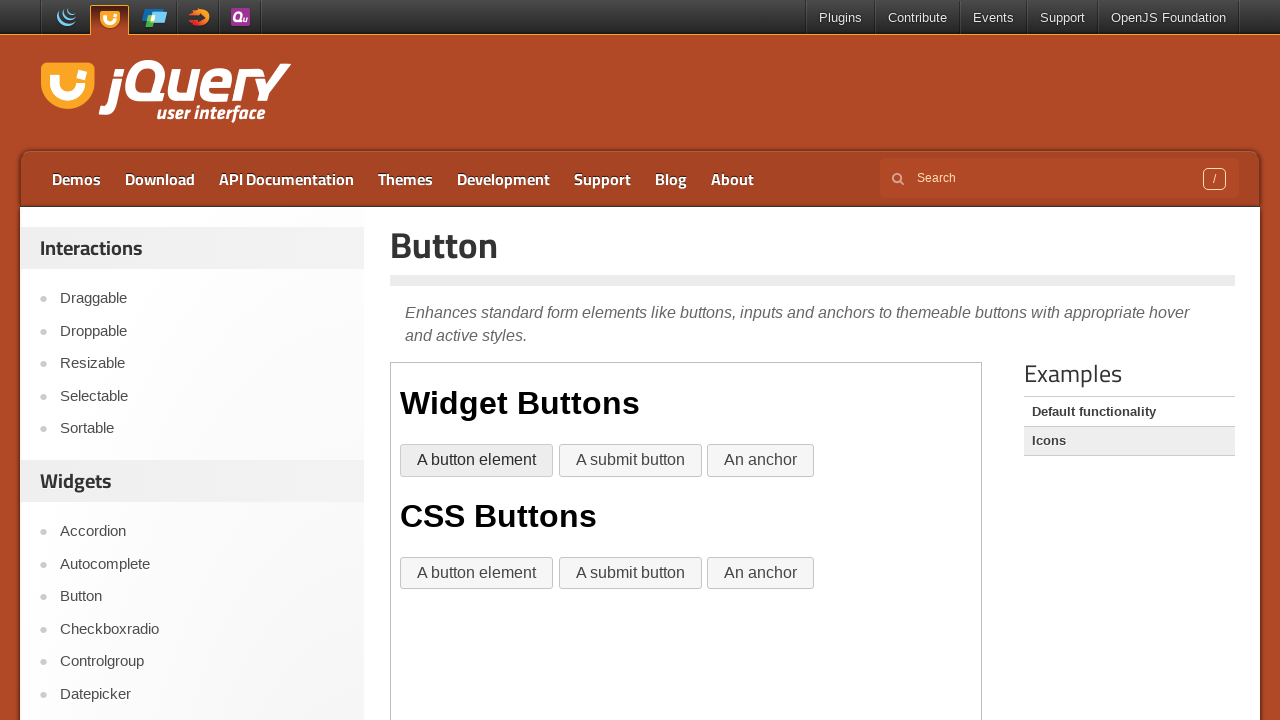

Clicked input button element in iframe at (630, 461) on iframe >> nth=0 >> internal:control=enter-frame >> xpath=/html/body/div/input
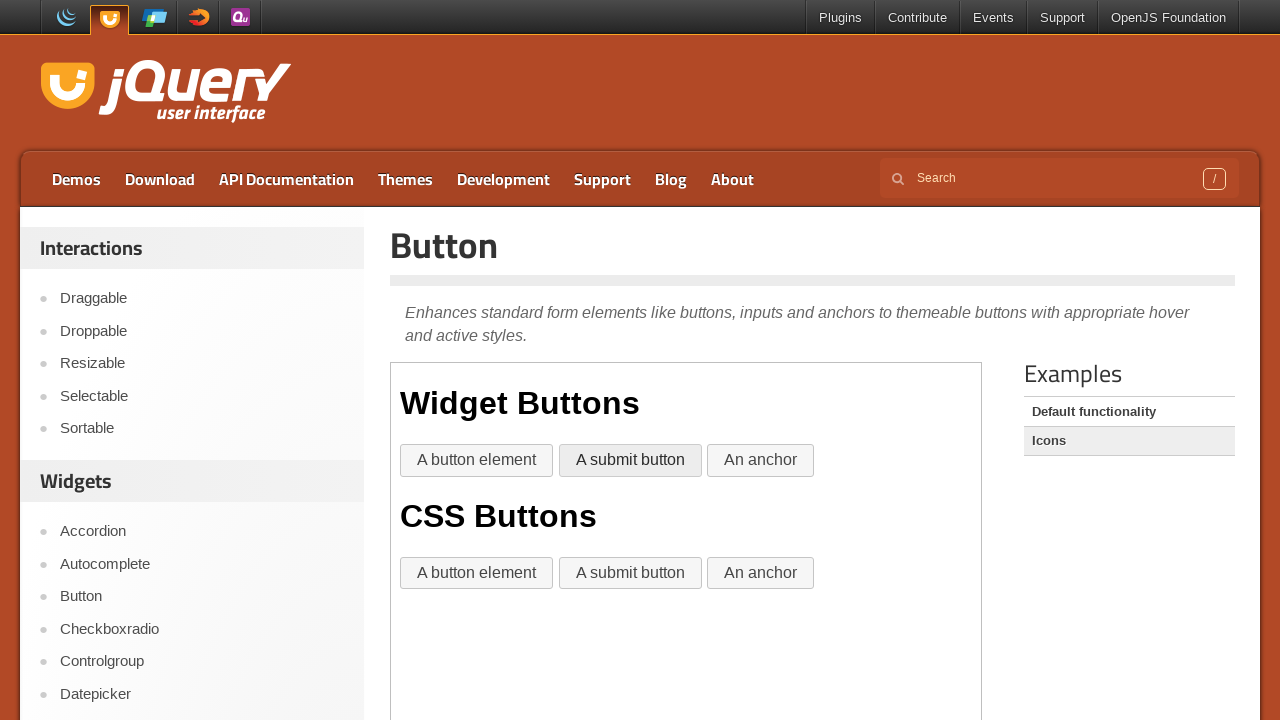

Clicked anchor button element in iframe at (761, 461) on iframe >> nth=0 >> internal:control=enter-frame >> xpath=/html/body/div/a
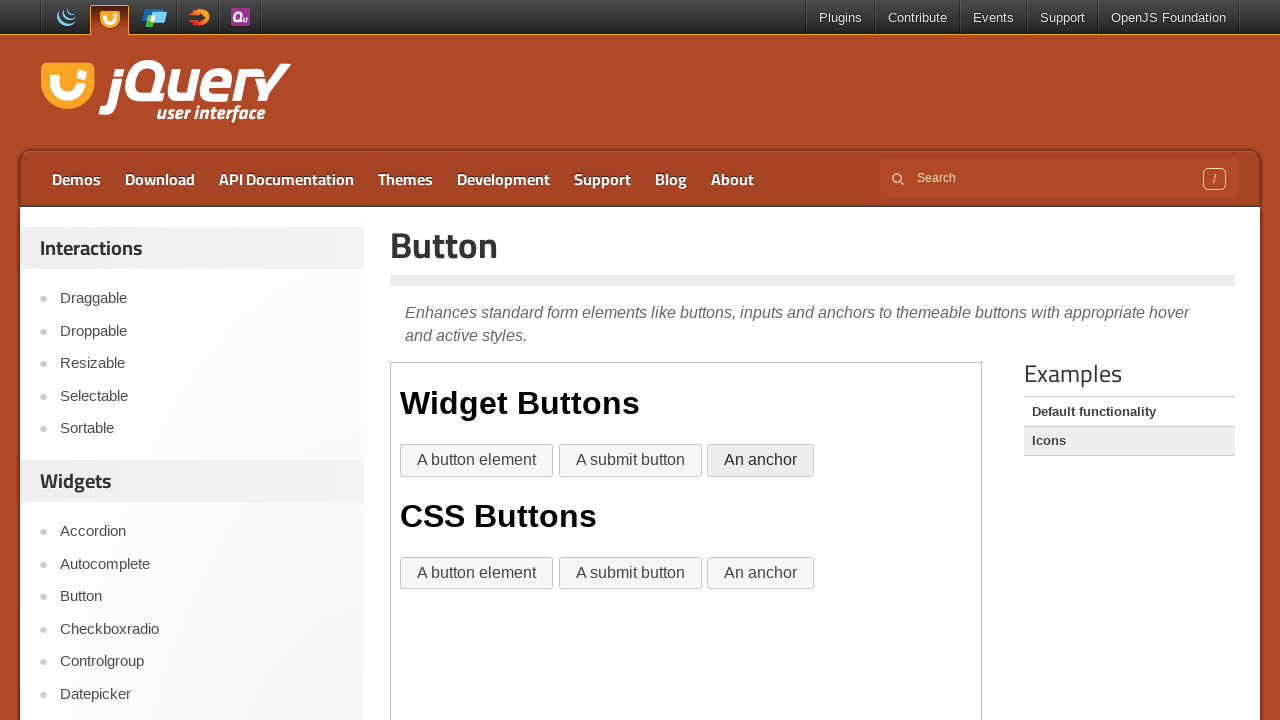

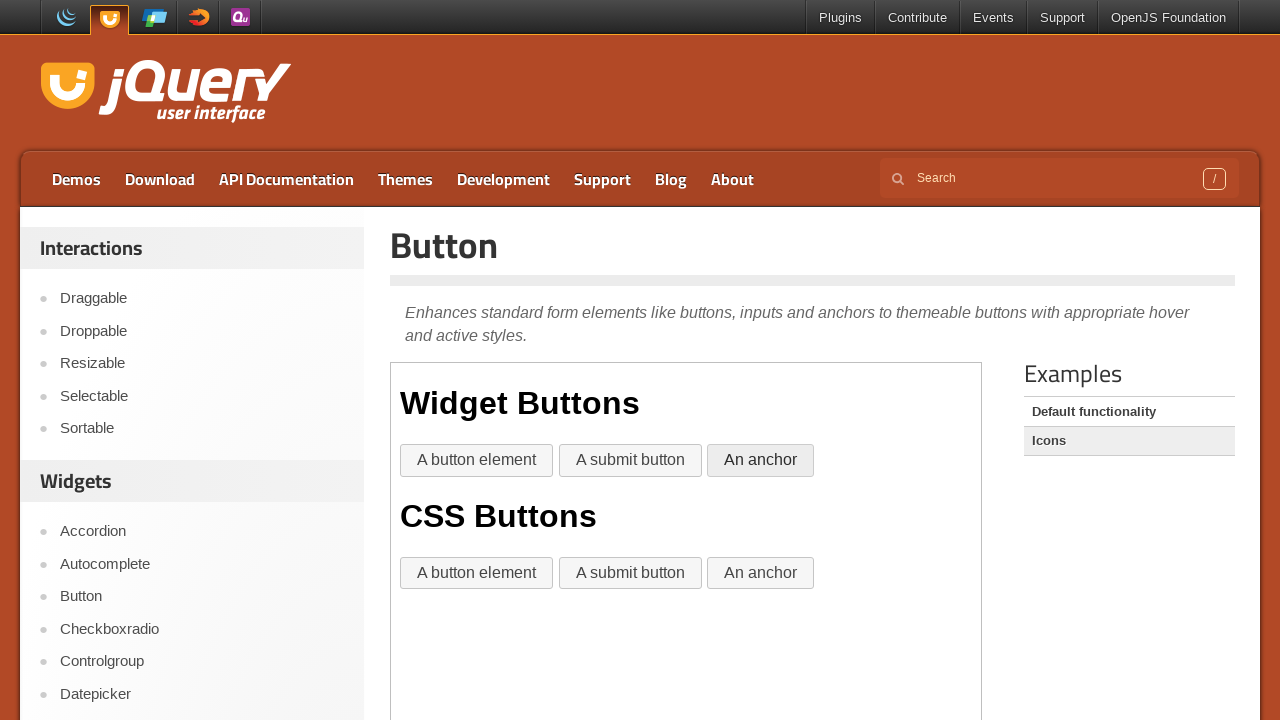